Tests that edits are cancelled when pressing Escape key

Starting URL: https://demo.playwright.dev/todomvc

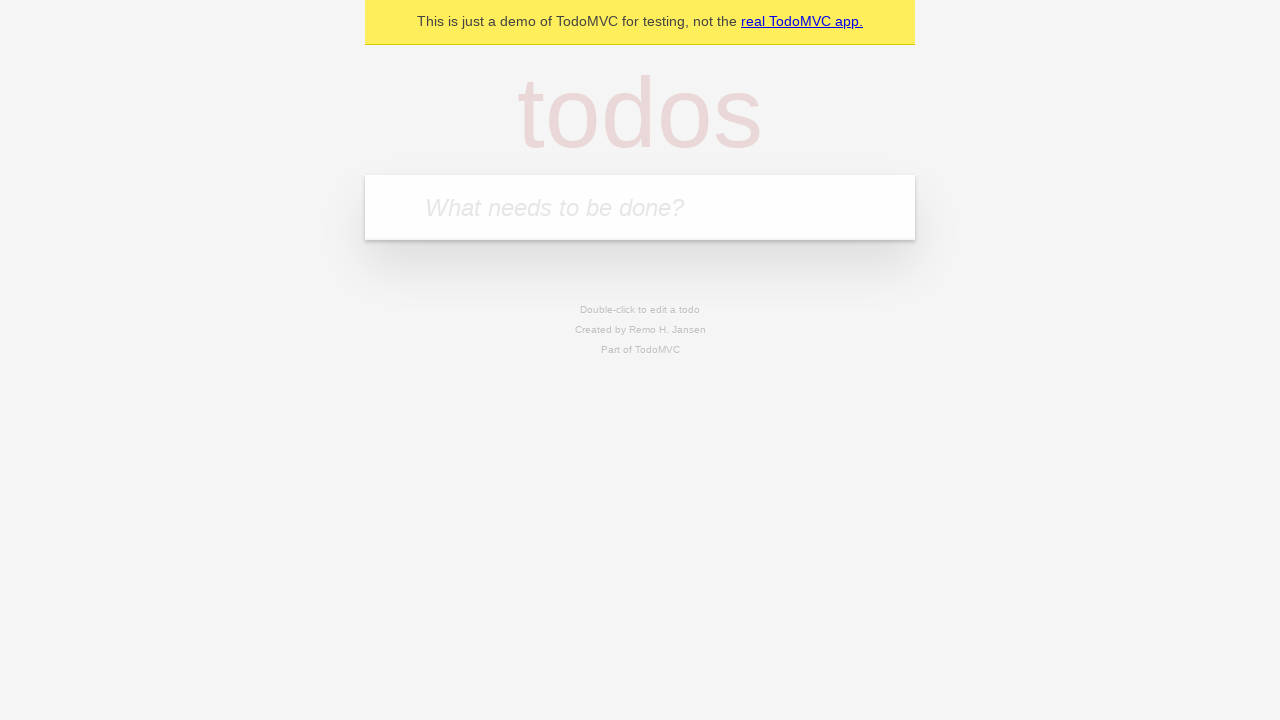

Filled todo input with 'buy some cheese' on internal:attr=[placeholder="What needs to be done?"i]
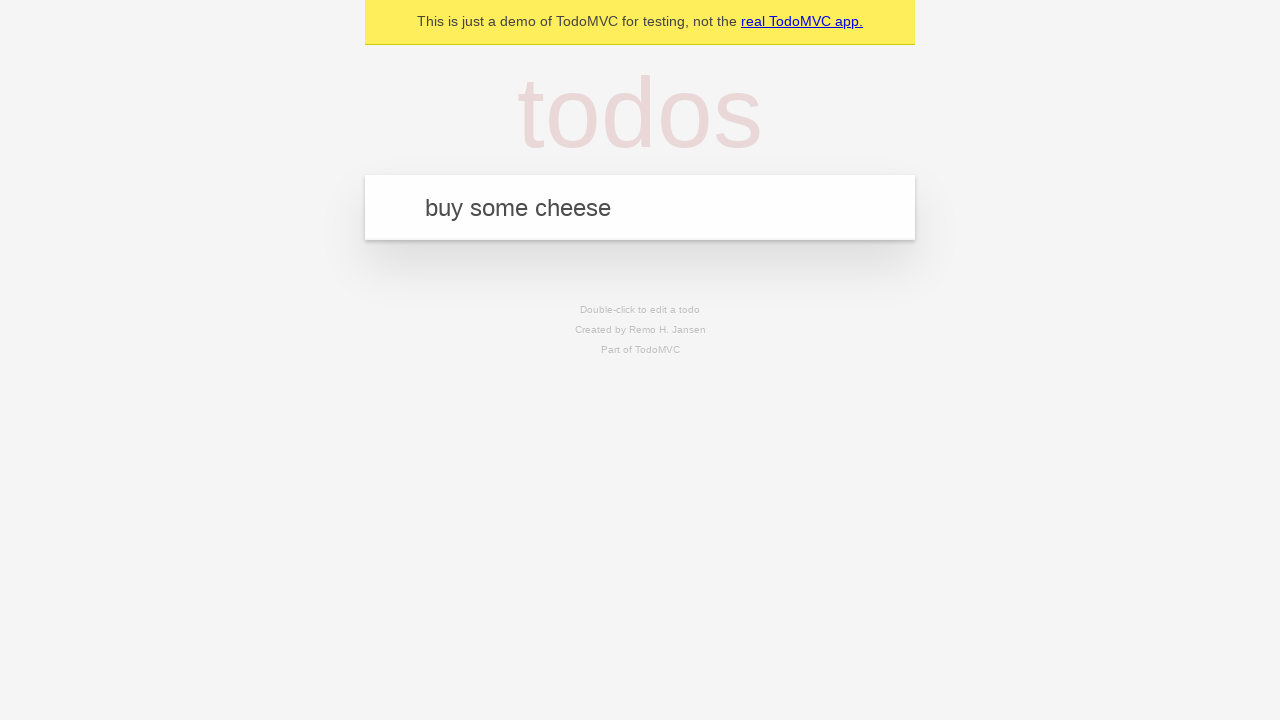

Pressed Enter to create first todo item on internal:attr=[placeholder="What needs to be done?"i]
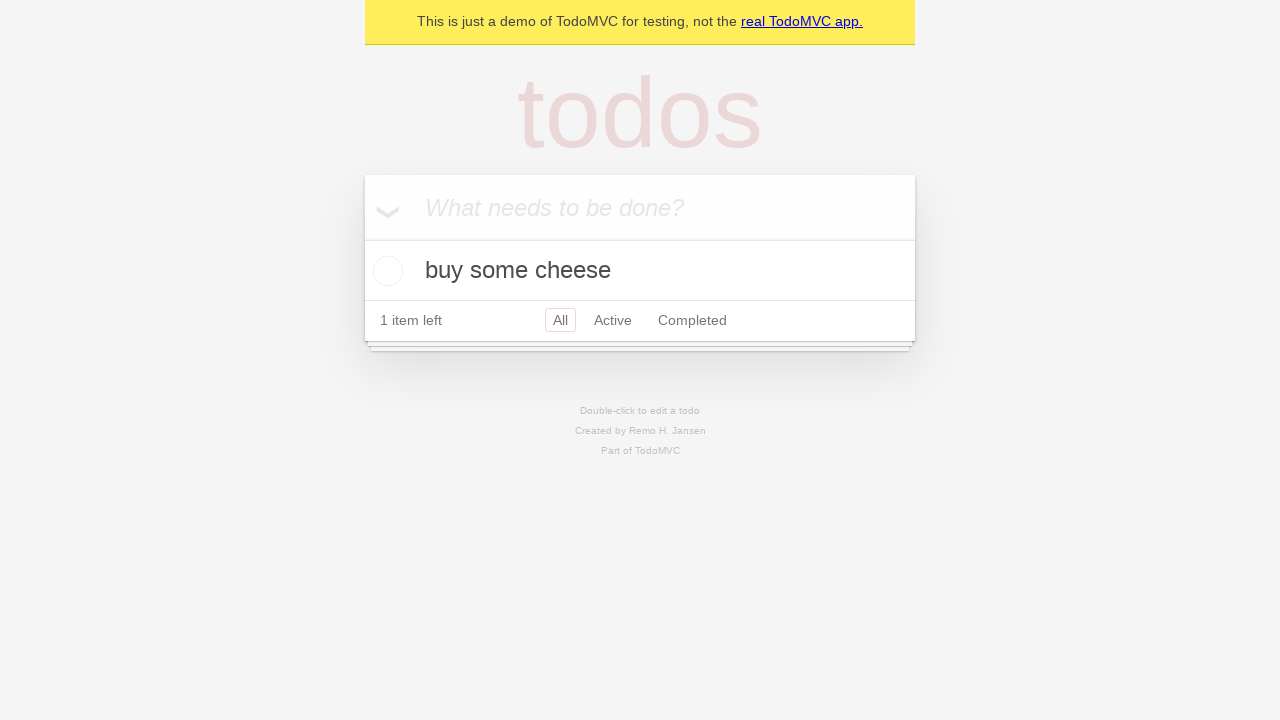

Filled todo input with 'feed the cat' on internal:attr=[placeholder="What needs to be done?"i]
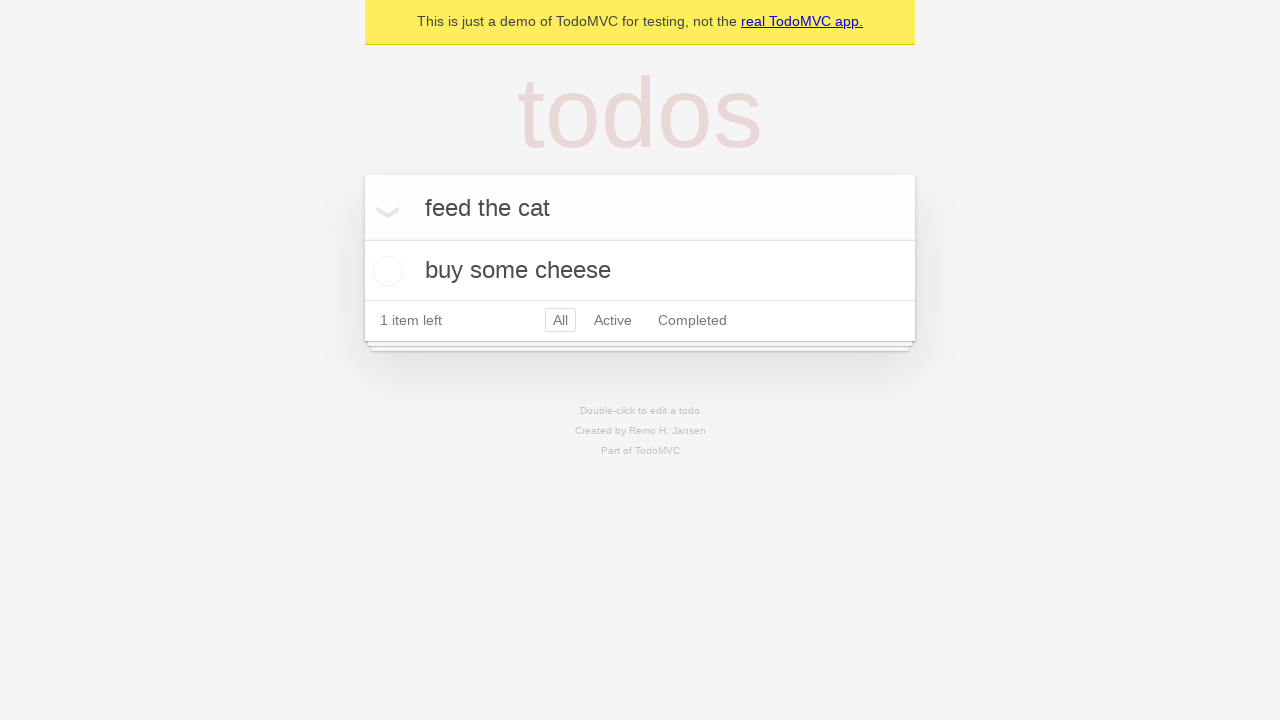

Pressed Enter to create second todo item on internal:attr=[placeholder="What needs to be done?"i]
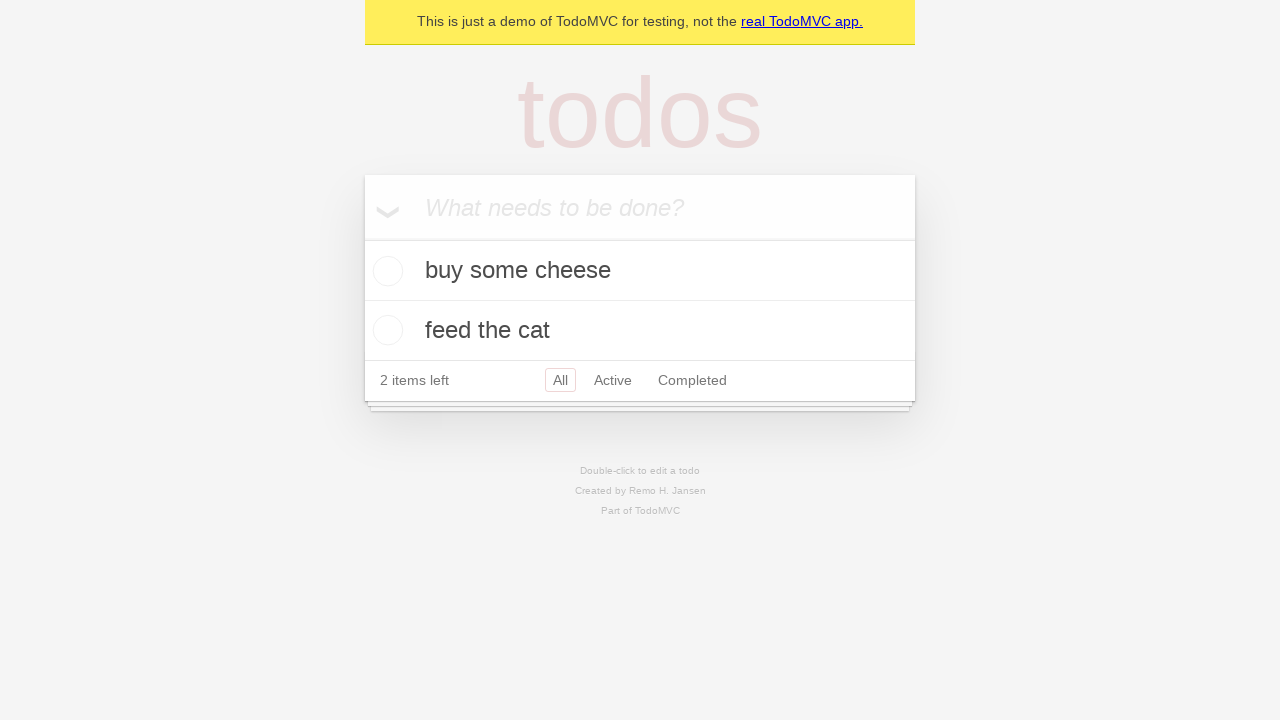

Filled todo input with 'book a doctors appointment' on internal:attr=[placeholder="What needs to be done?"i]
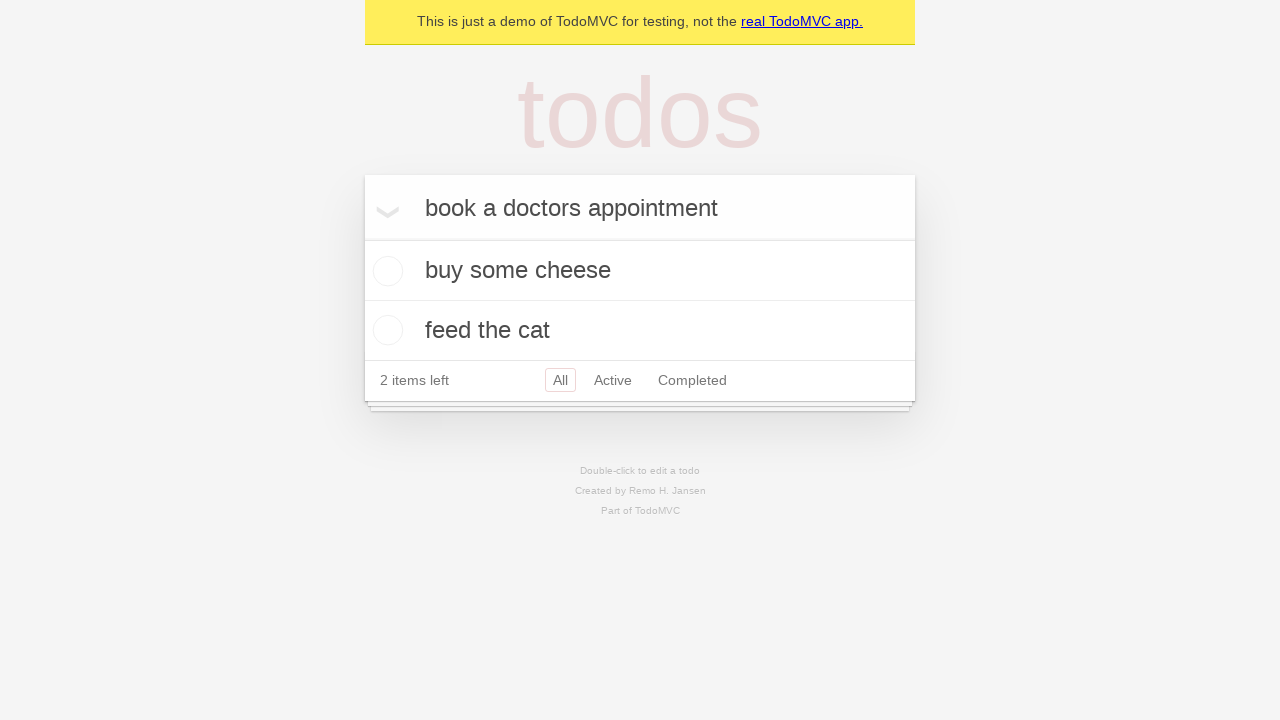

Pressed Enter to create third todo item on internal:attr=[placeholder="What needs to be done?"i]
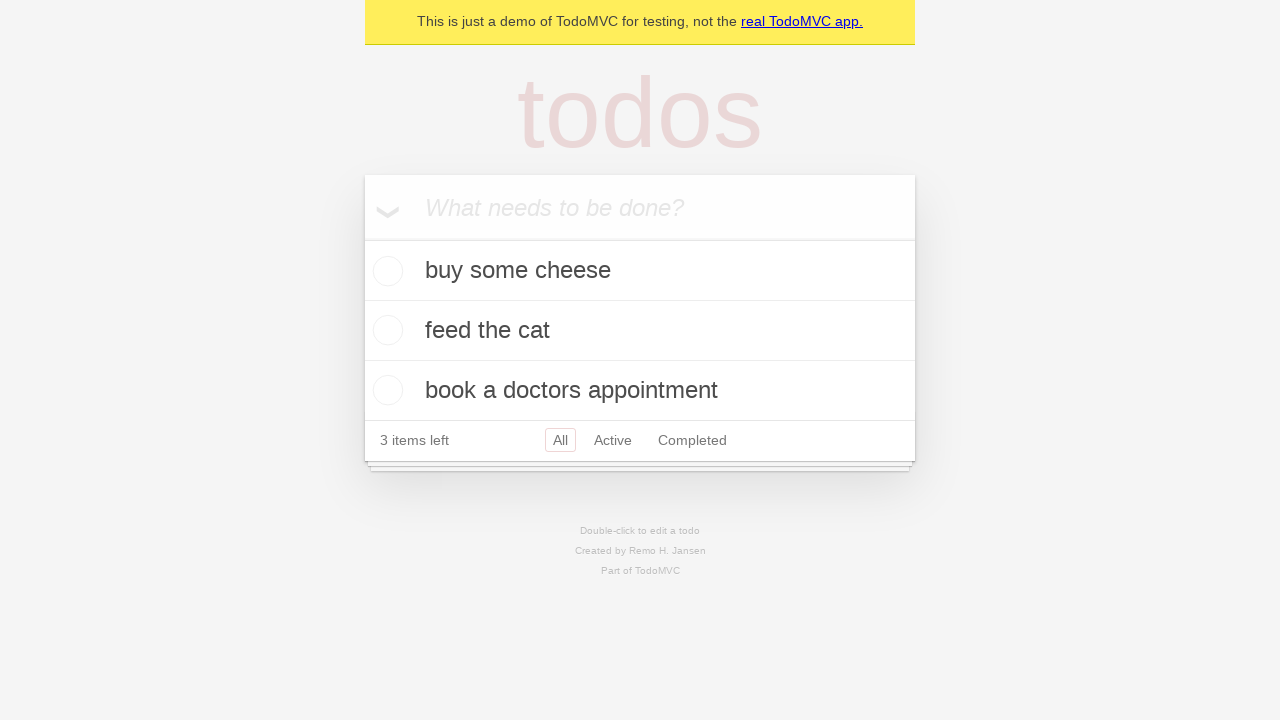

Double-clicked second todo item to enter edit mode at (640, 331) on internal:testid=[data-testid="todo-item"s] >> nth=1
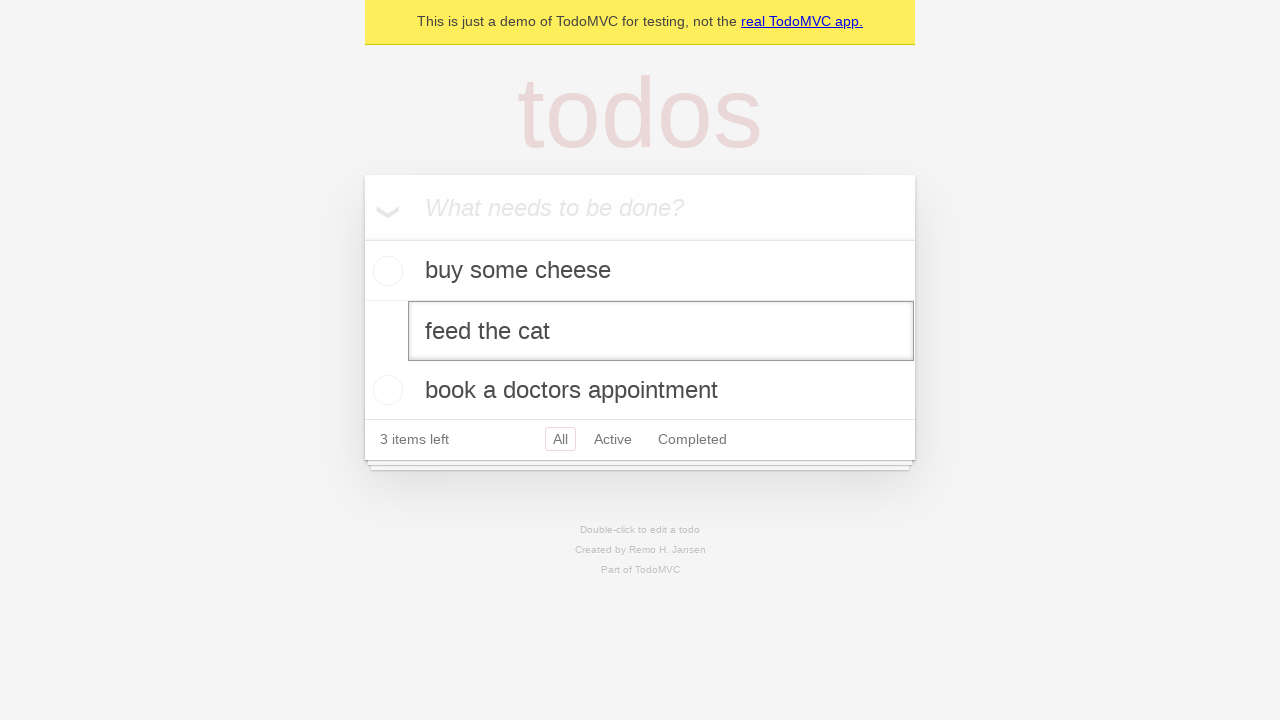

Changed second todo item text to 'buy some sausages' on internal:testid=[data-testid="todo-item"s] >> nth=1 >> internal:role=textbox[nam
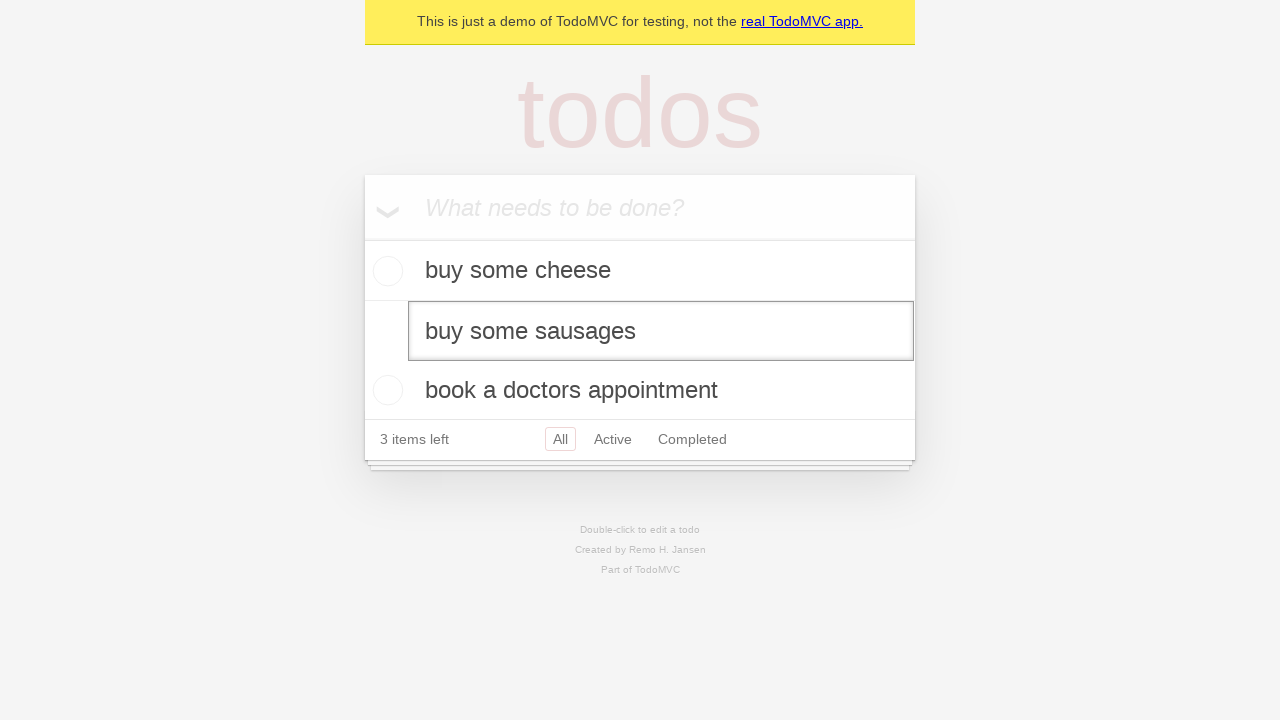

Pressed Escape key to cancel edit on second todo item on internal:testid=[data-testid="todo-item"s] >> nth=1 >> internal:role=textbox[nam
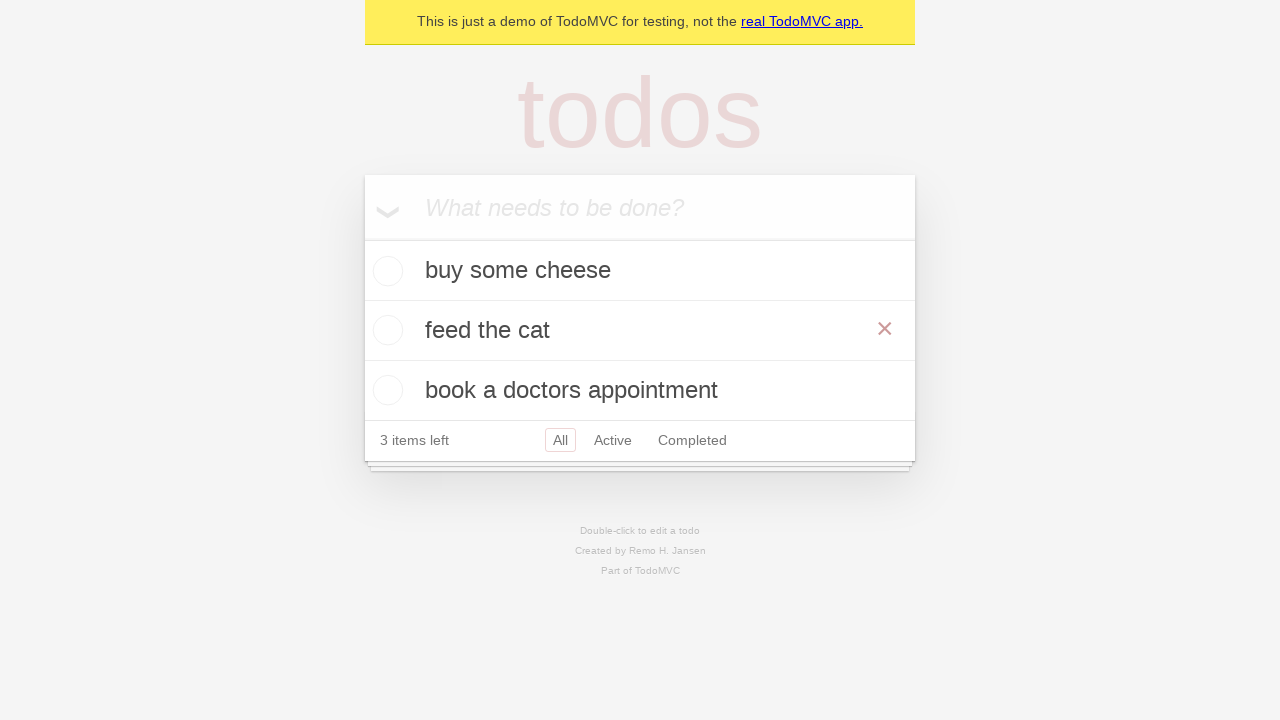

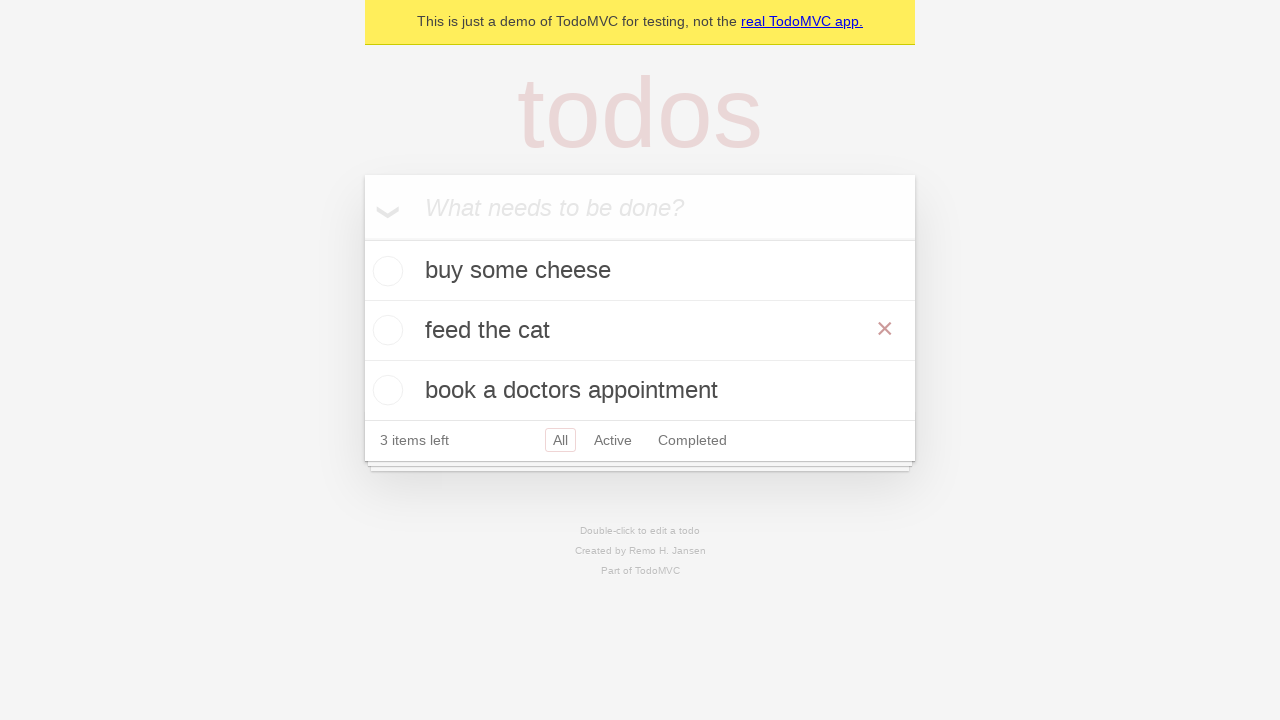